Tests browser window handling by clicking a button to open a new child window, switching to it, and verifying the heading text is displayed

Starting URL: https://demoqa.com/browser-windows

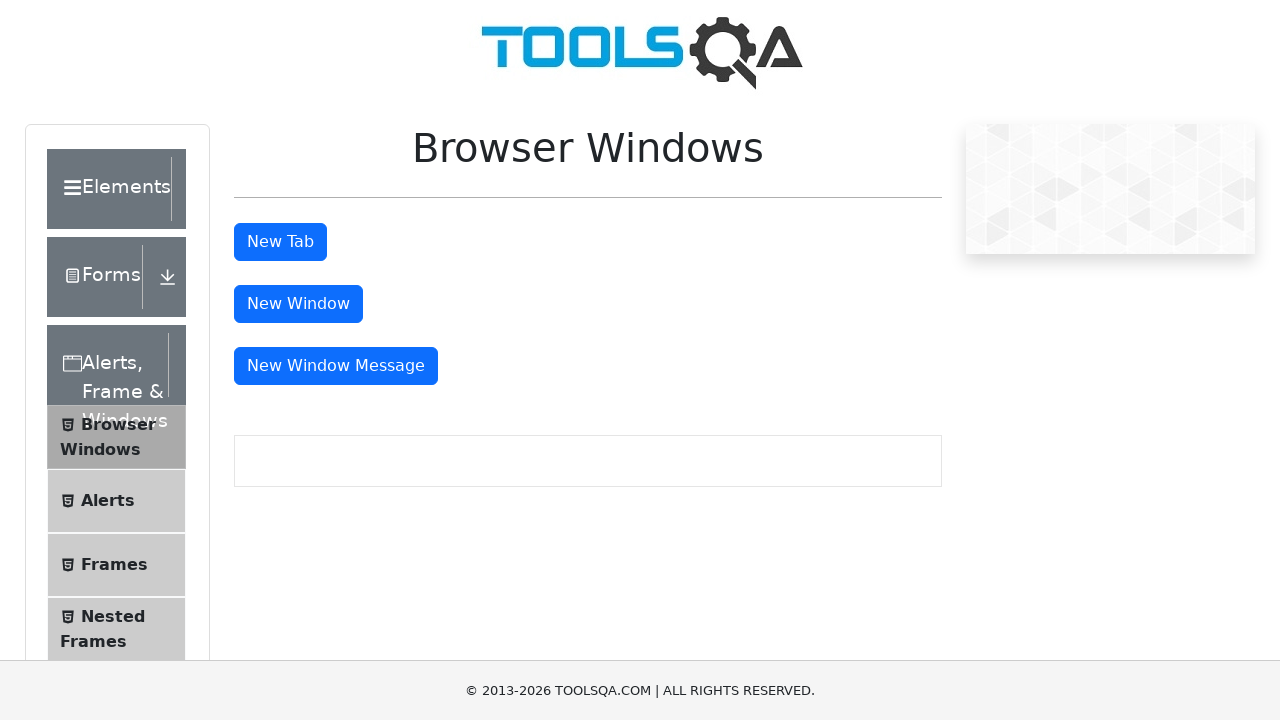

Clicked button to open new child window at (298, 304) on #windowButton
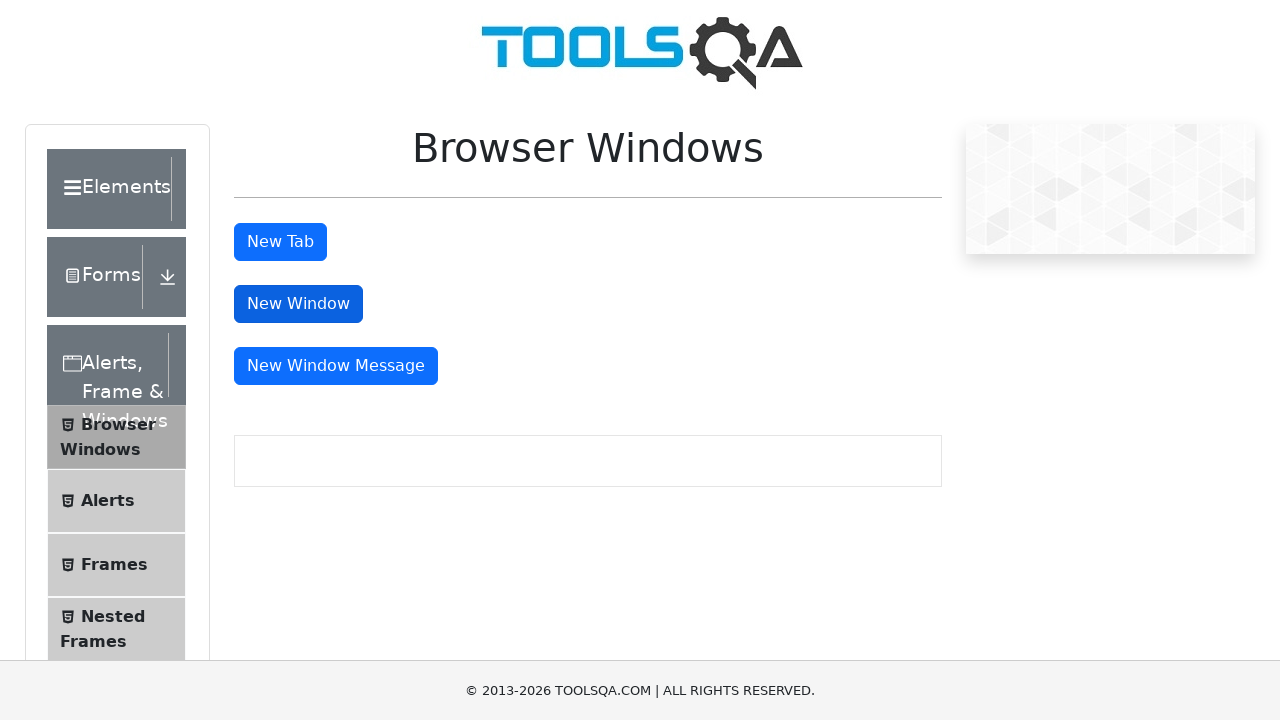

Obtained reference to new child window
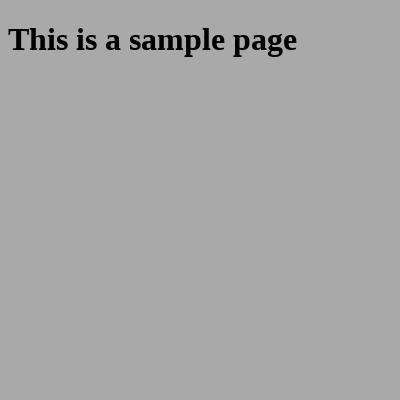

Child window loaded and sample heading element is present
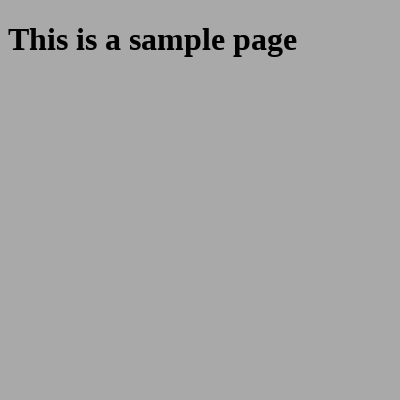

Located the sample heading element in child window
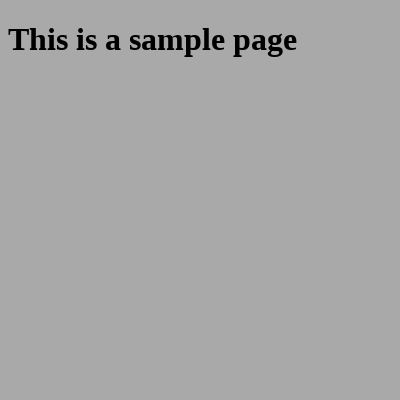

Retrieved heading text content from child window
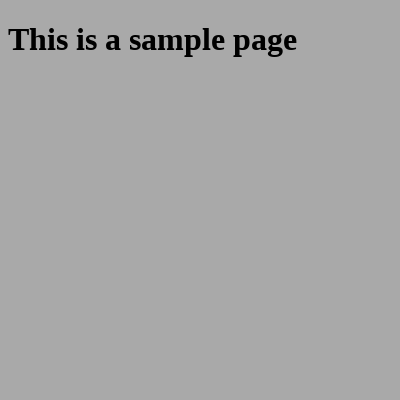

Closed the child window
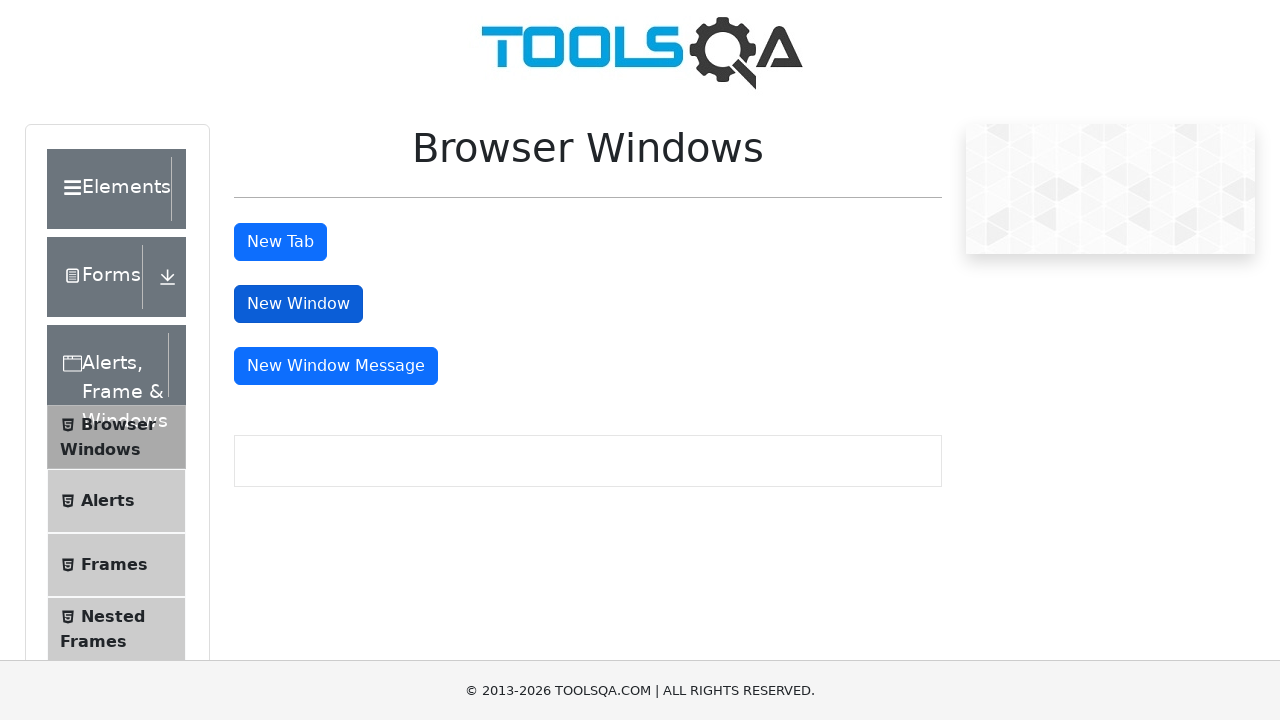

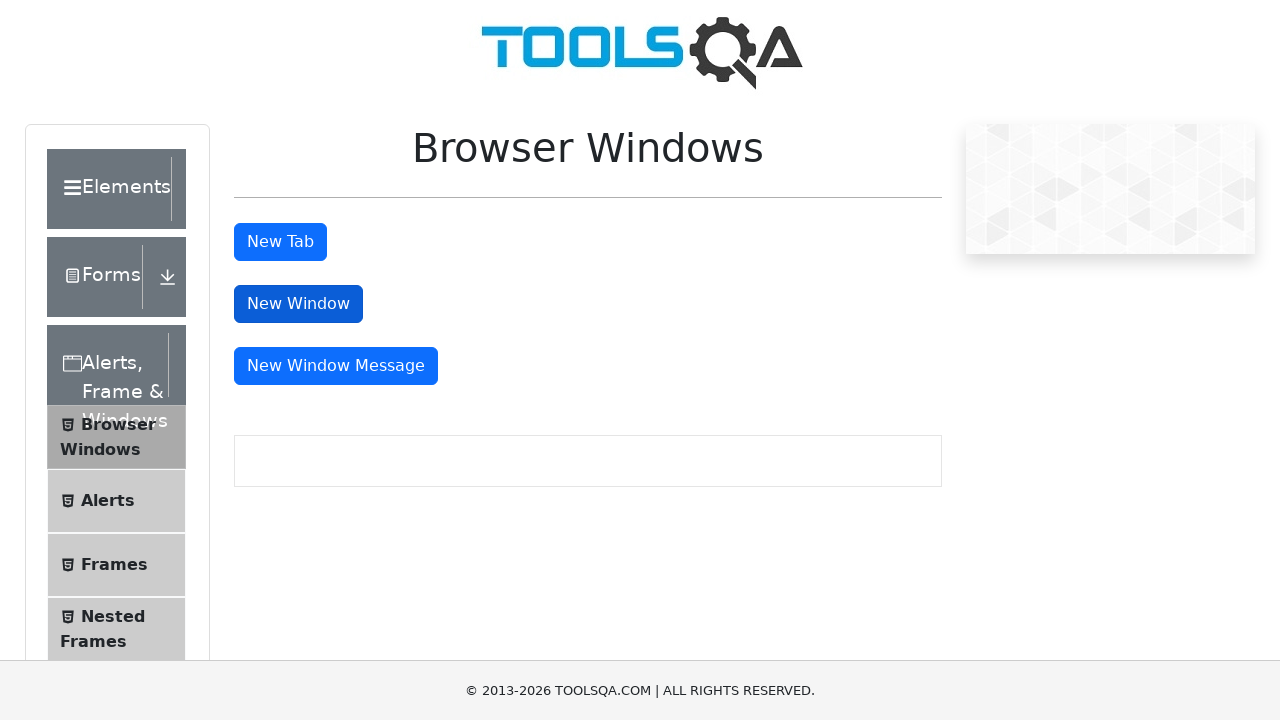